Navigates to a train schedule page showing trains between New Delhi and Mumbai Central stations, and verifies that the train listing table loads with data.

Starting URL: https://erail.in/trains-between-stations/new-delhi-NDLS/mumbai-central-BCT

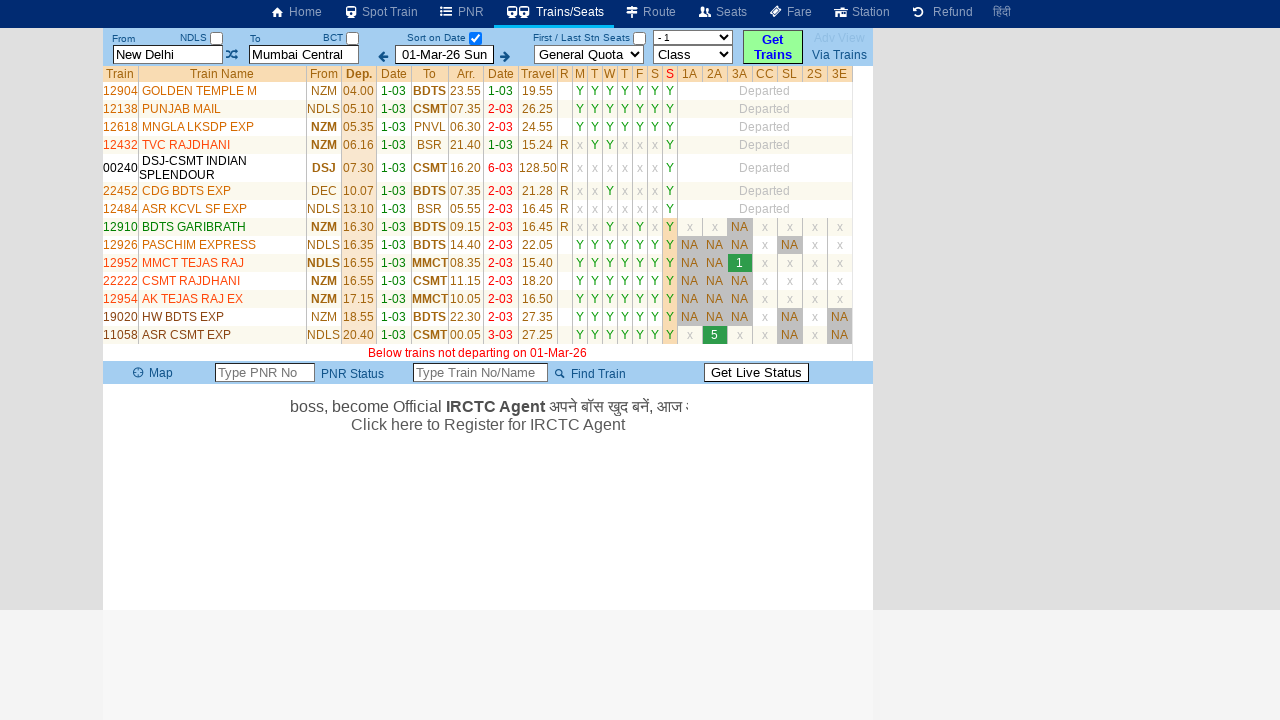

Train listing table loaded with train entries visible
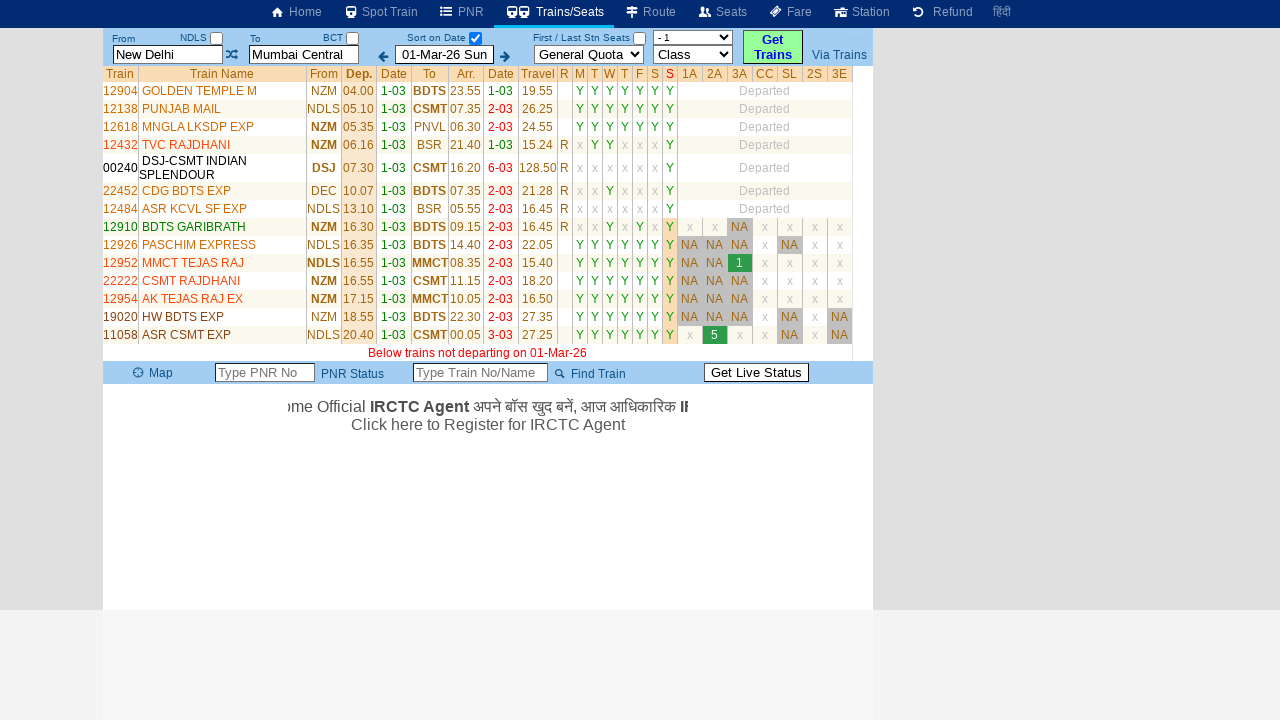

Located train entries in the table
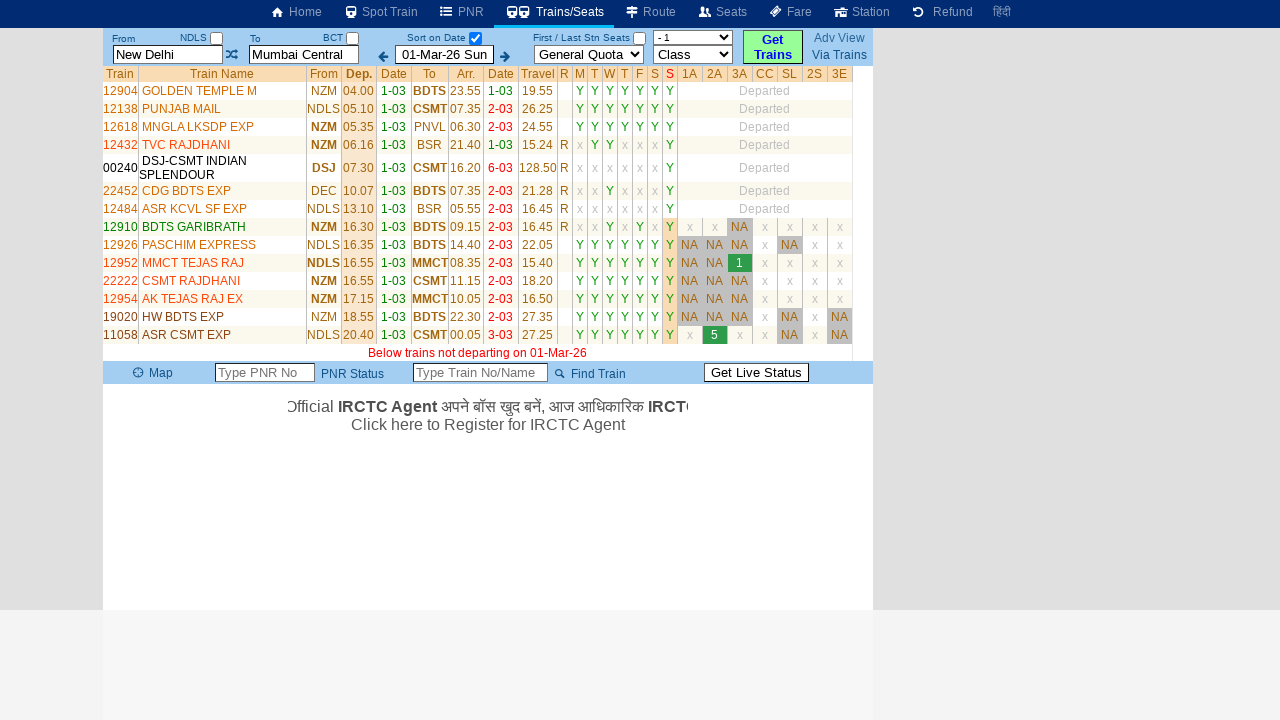

Verified that train entries are present in the table
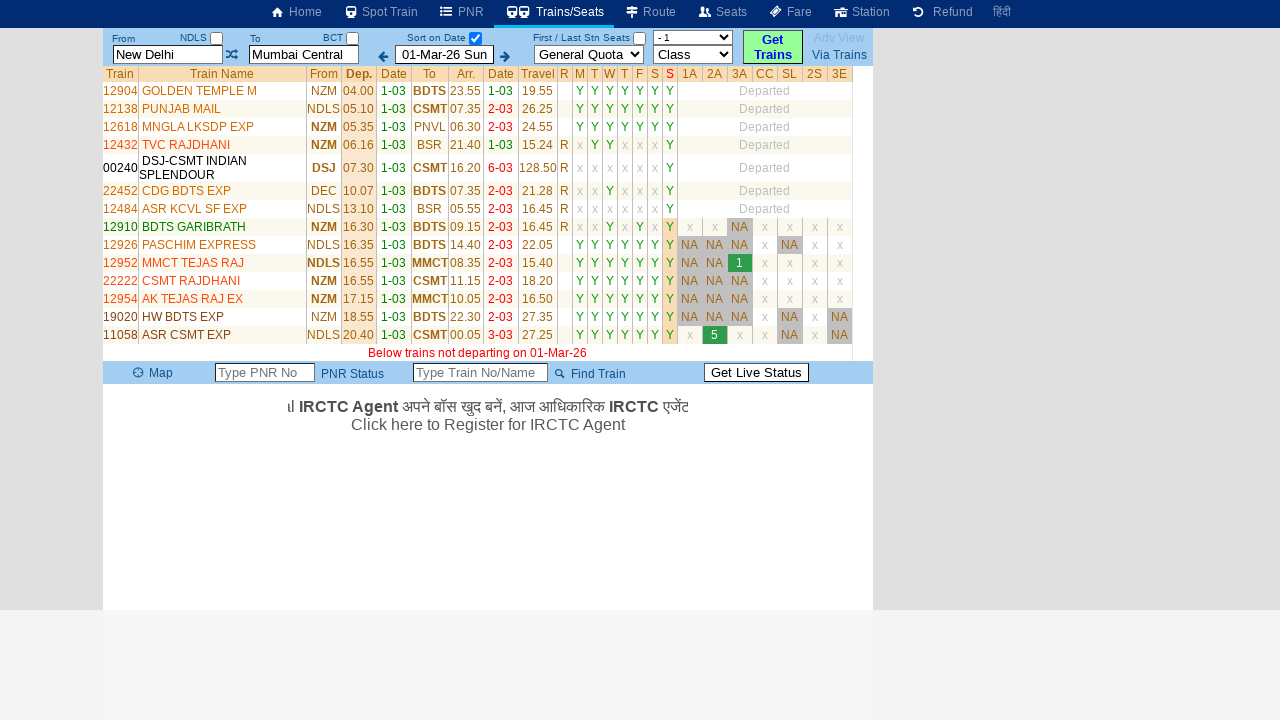

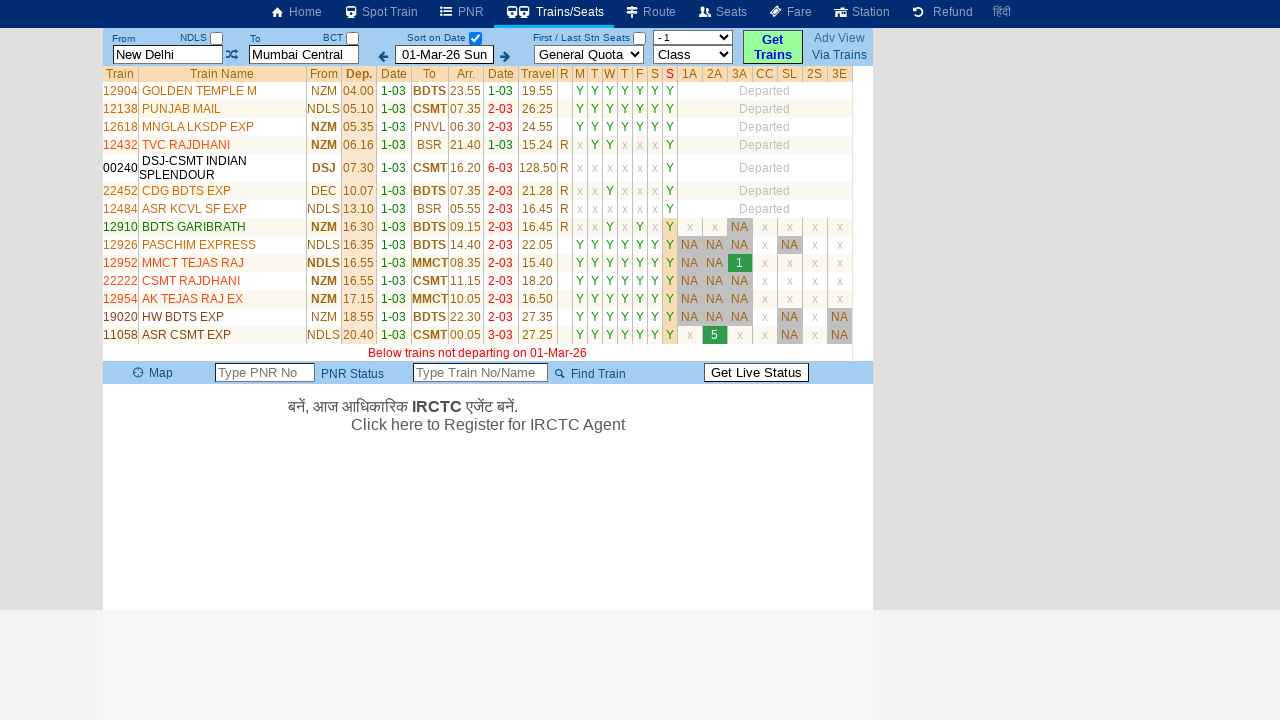